Navigates to Republic Polytechnic website and verifies elements with hover class are present on the page

Starting URL: https://www.rp.edu.sg

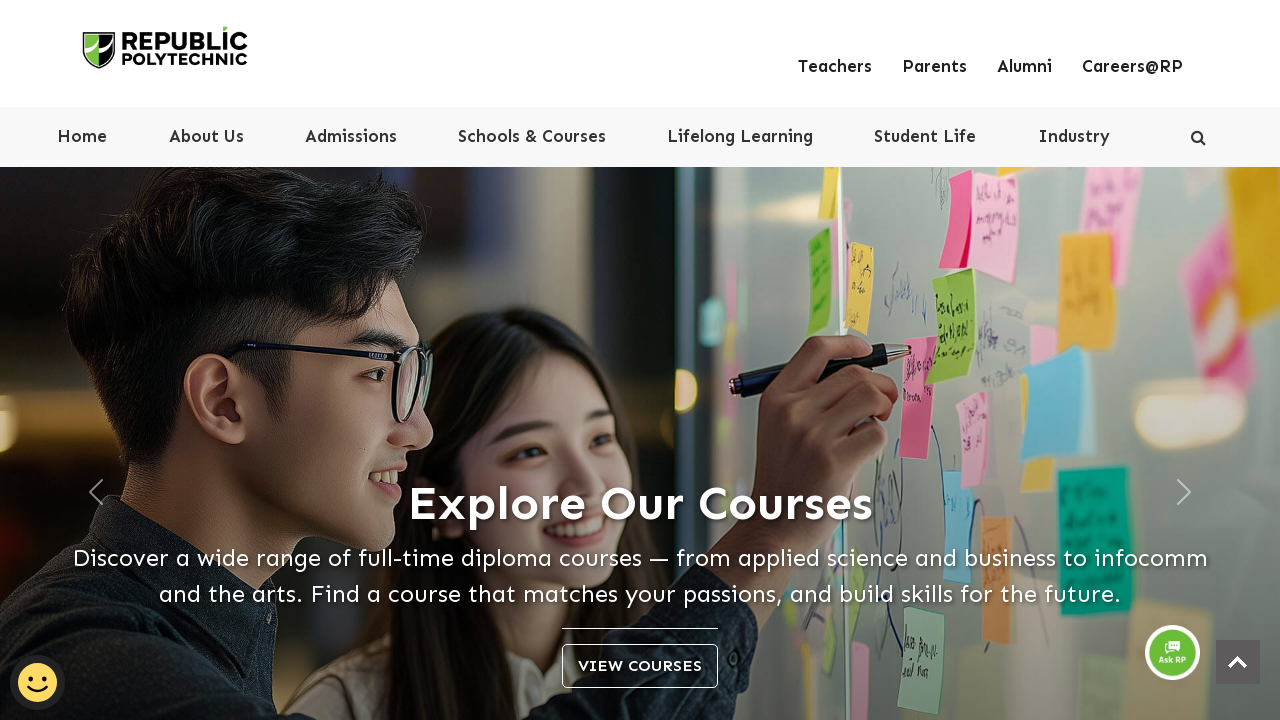

Navigated to Republic Polytechnic website
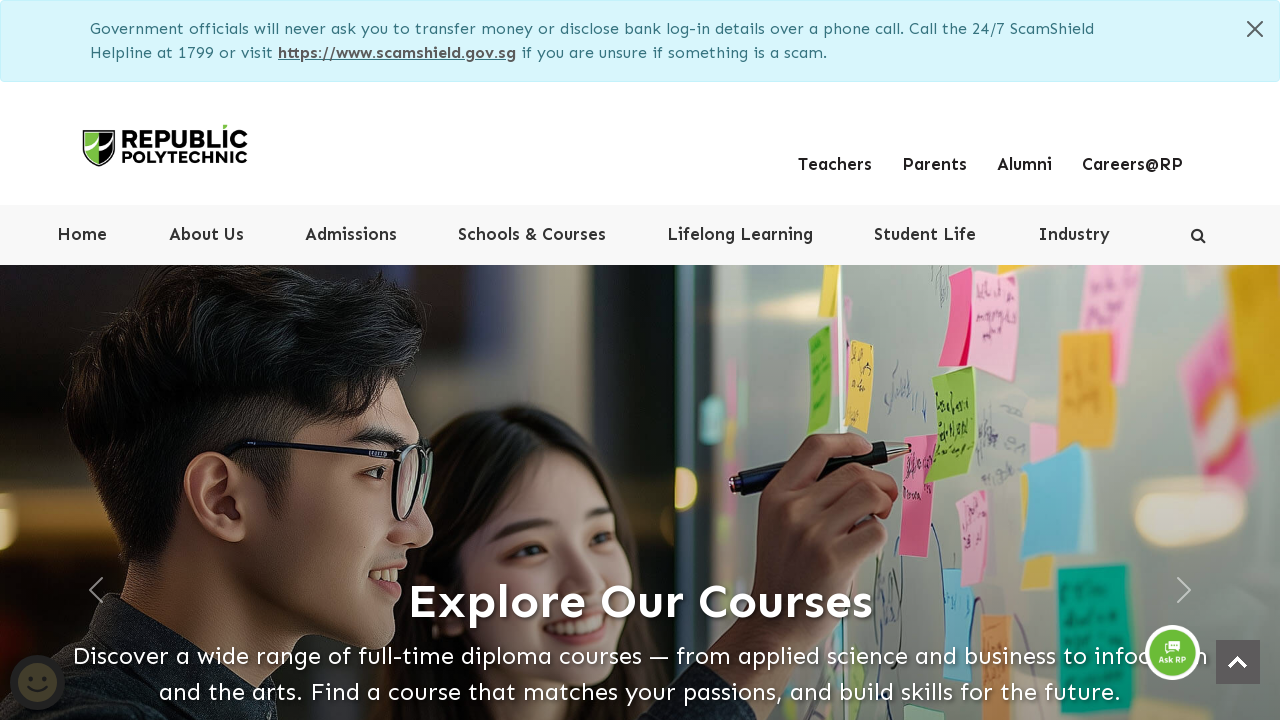

Waited for elements with hover class to load
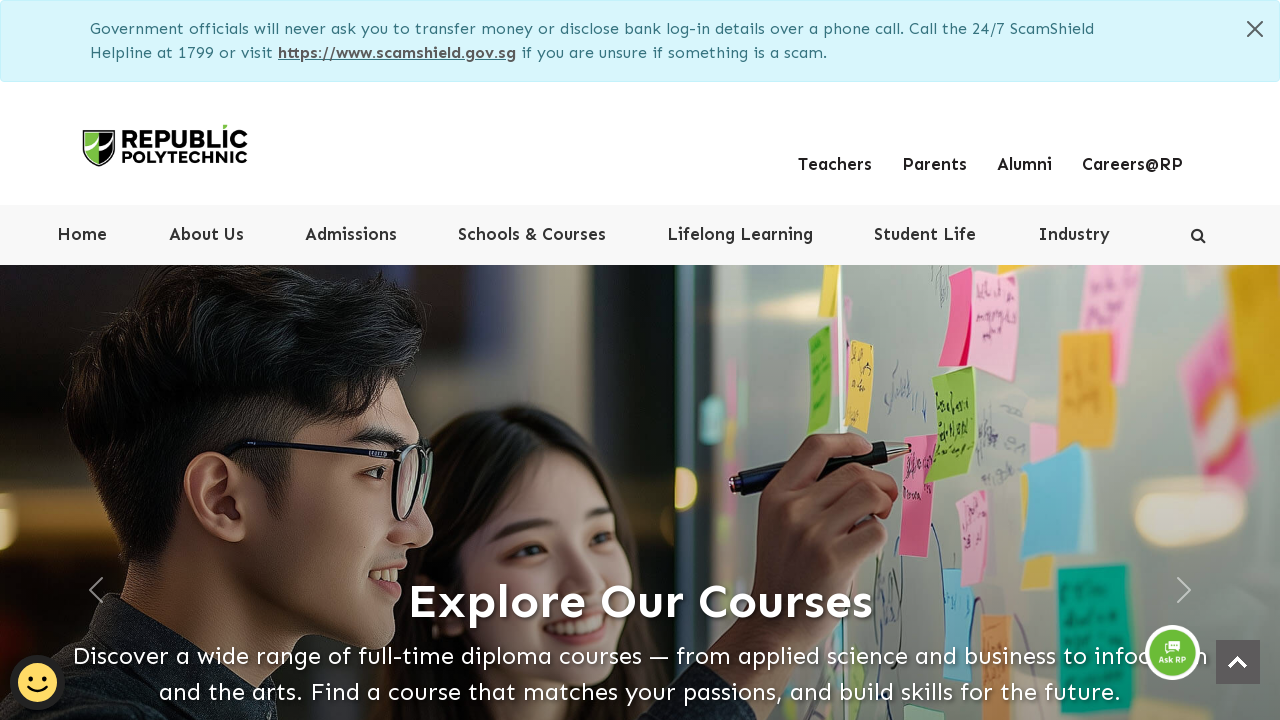

Verified that elements with hover class are present on the page
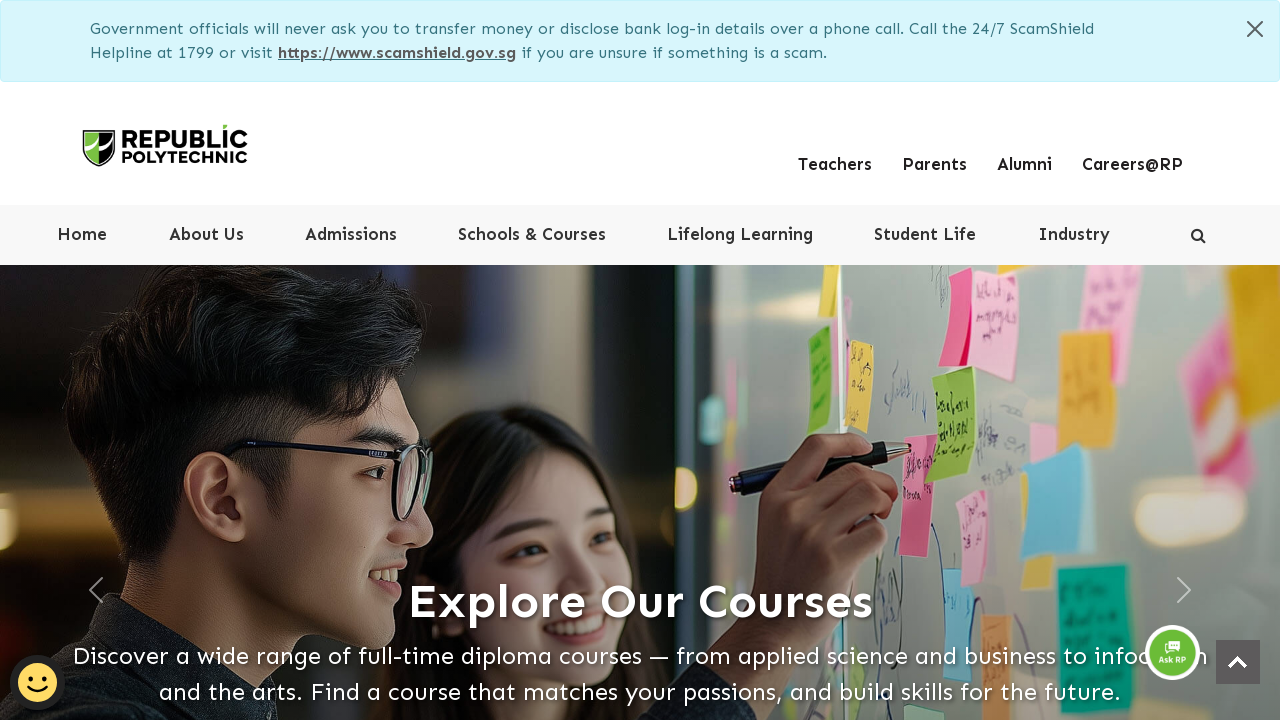

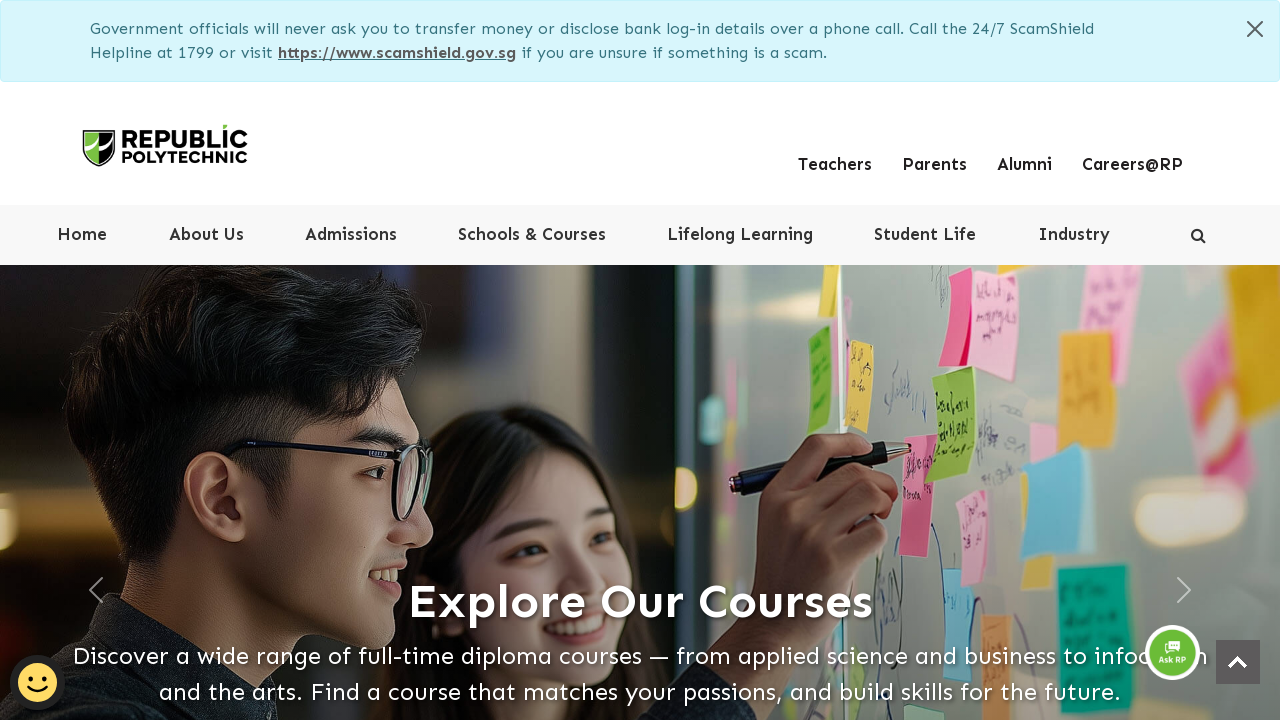